Tests radio button interaction by navigating to a form testing page and clicking on a radio button element

Starting URL: https://automationtesting.co.uk/dropdown.html

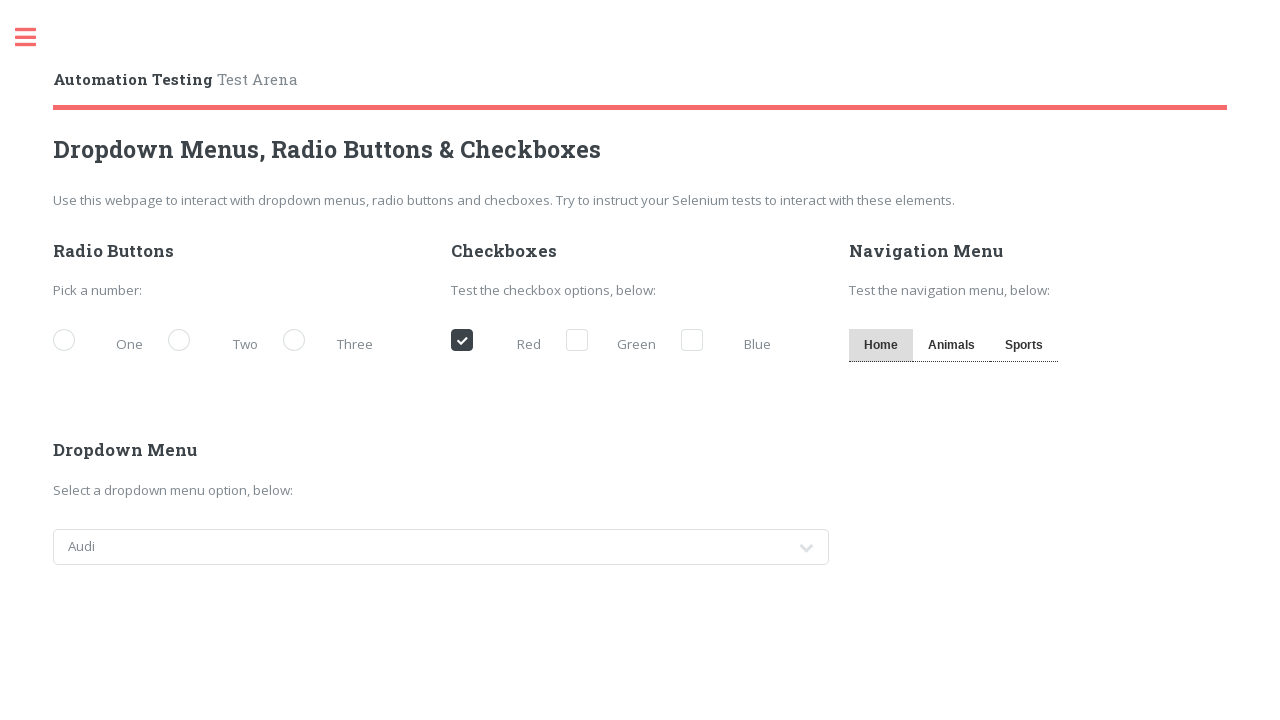

Clicked on the second radio button option in the first radio group at (218, 342) on .inner > div:nth-of-type(1) > div:nth-of-type(1) > div:nth-of-type(2) > label
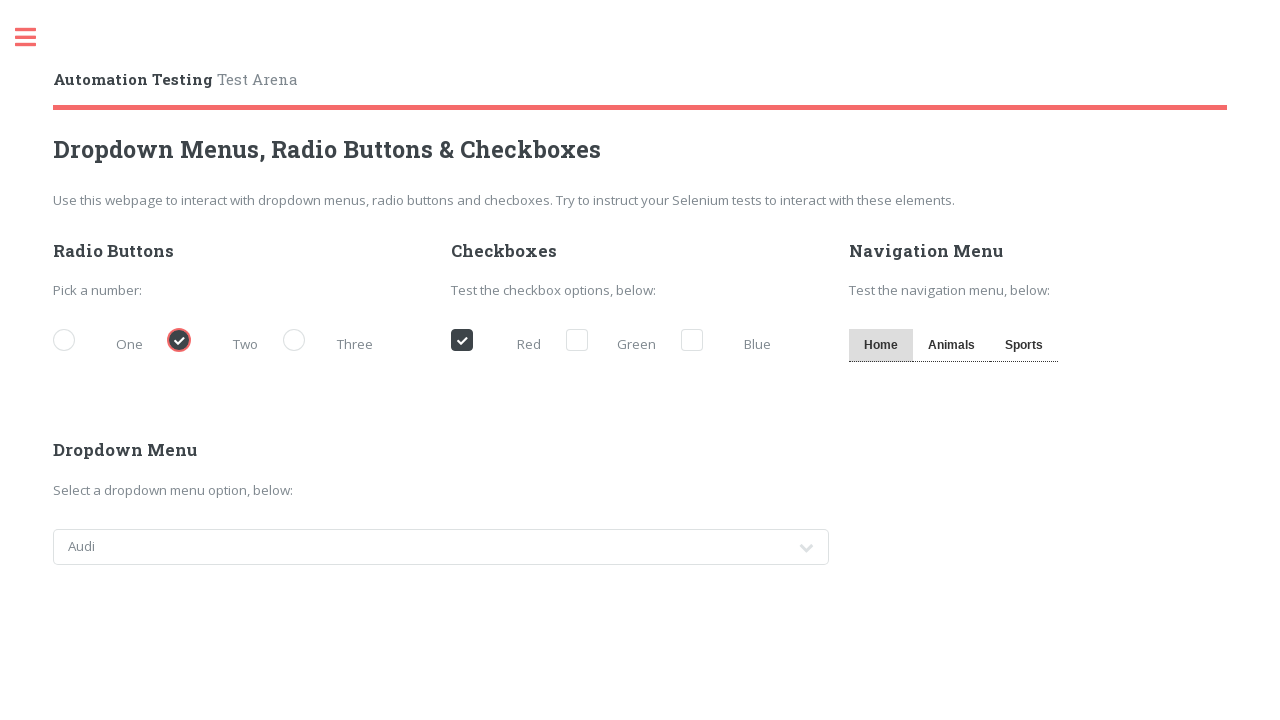

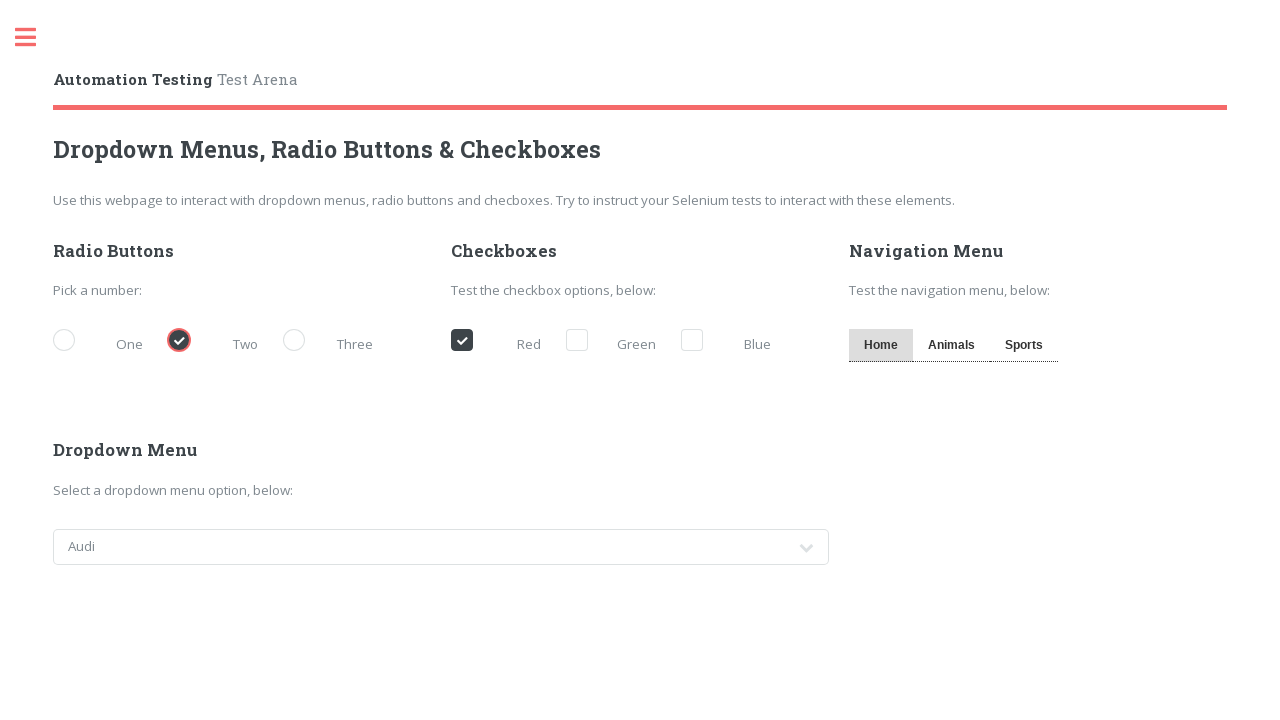